Tests radio button selection functionality by finding all radio buttons with a specific name and clicking the second one in the list.

Starting URL: https://rahulshettyacademy.com/AutomationPractice/

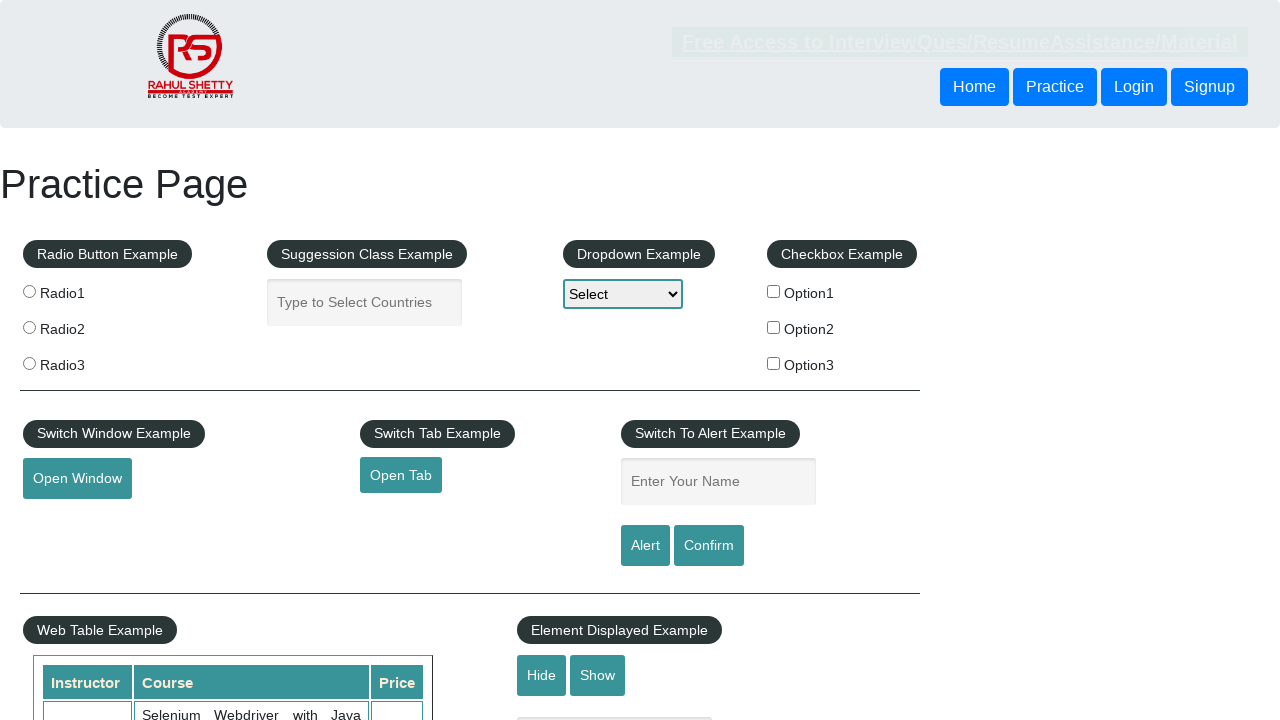

Located all radio buttons with name 'radioButton'
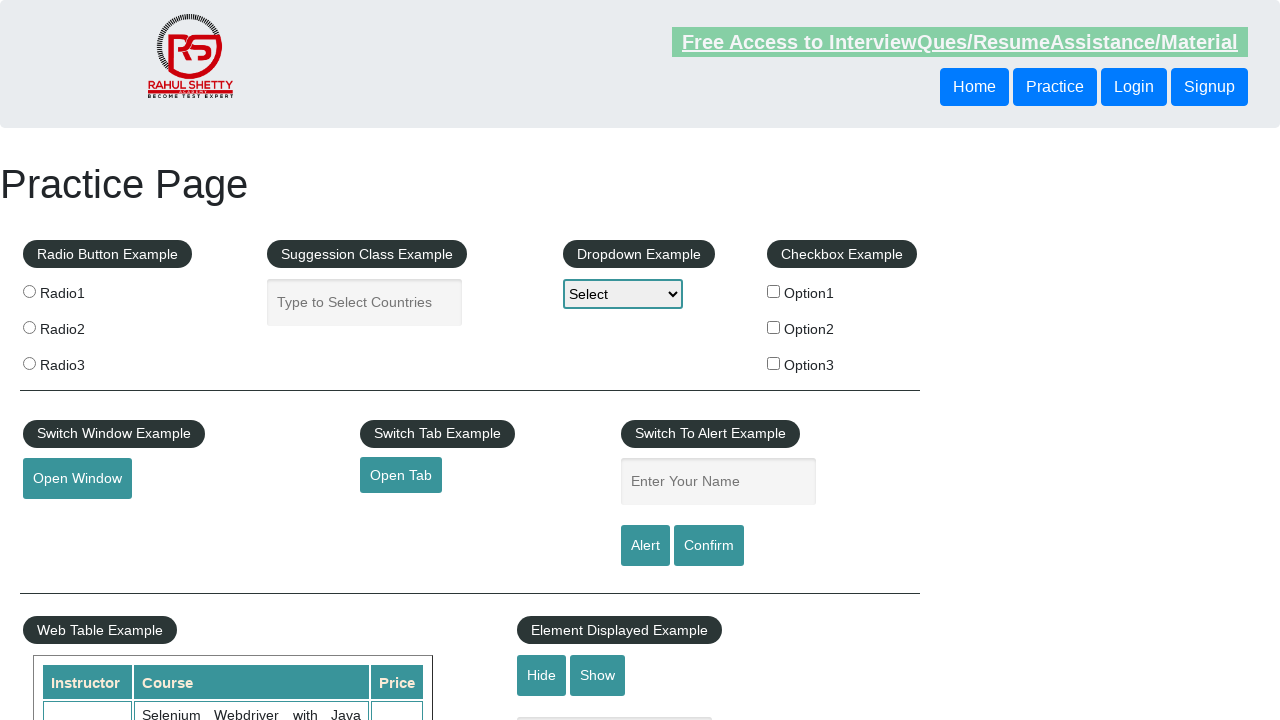

Clicked the second radio button in the list at (29, 327) on input[name='radioButton'] >> nth=1
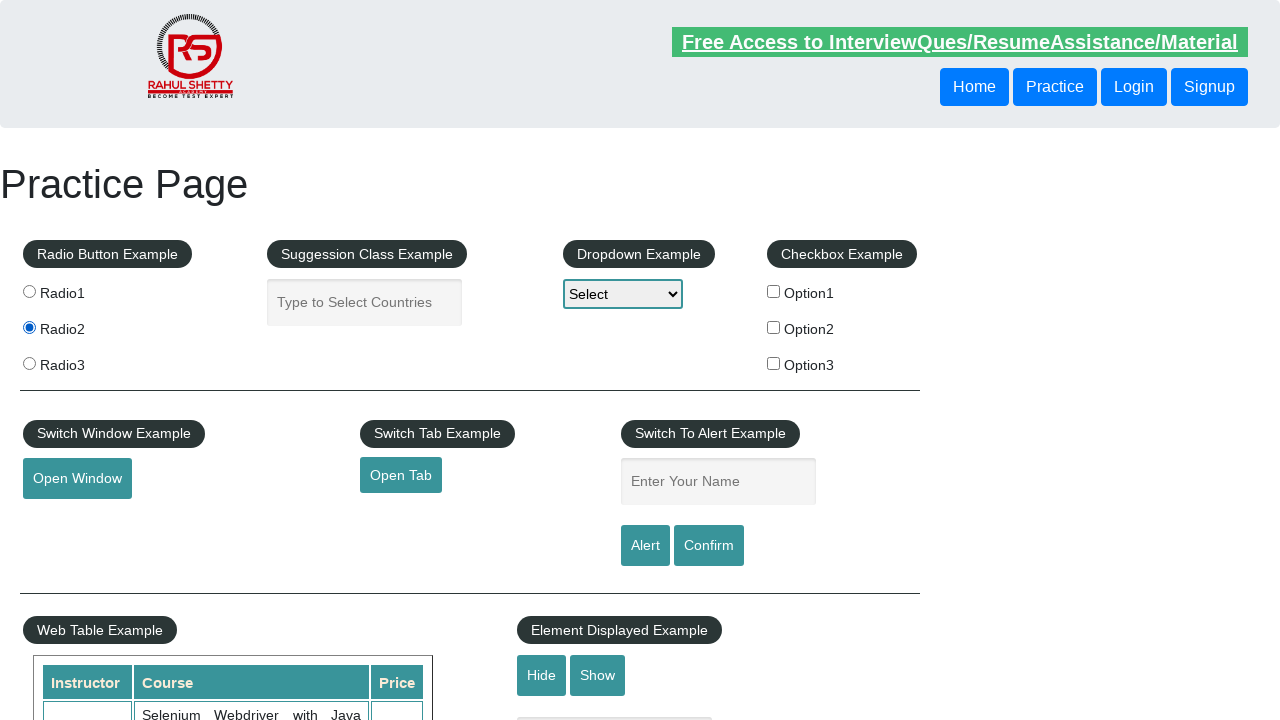

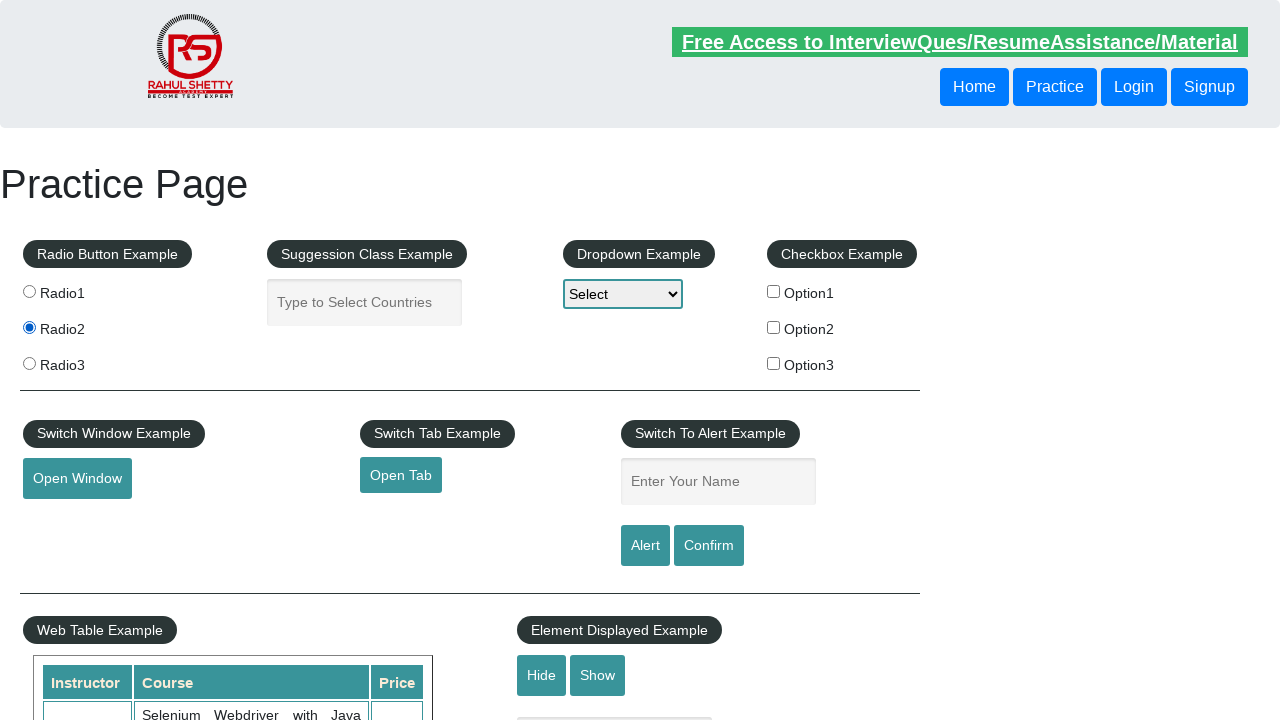